Tests user registration functionality by filling in login, first name, last name, password, and confirm password fields, then clicking the Register button.

Starting URL: https://buggy.justtestit.org/register

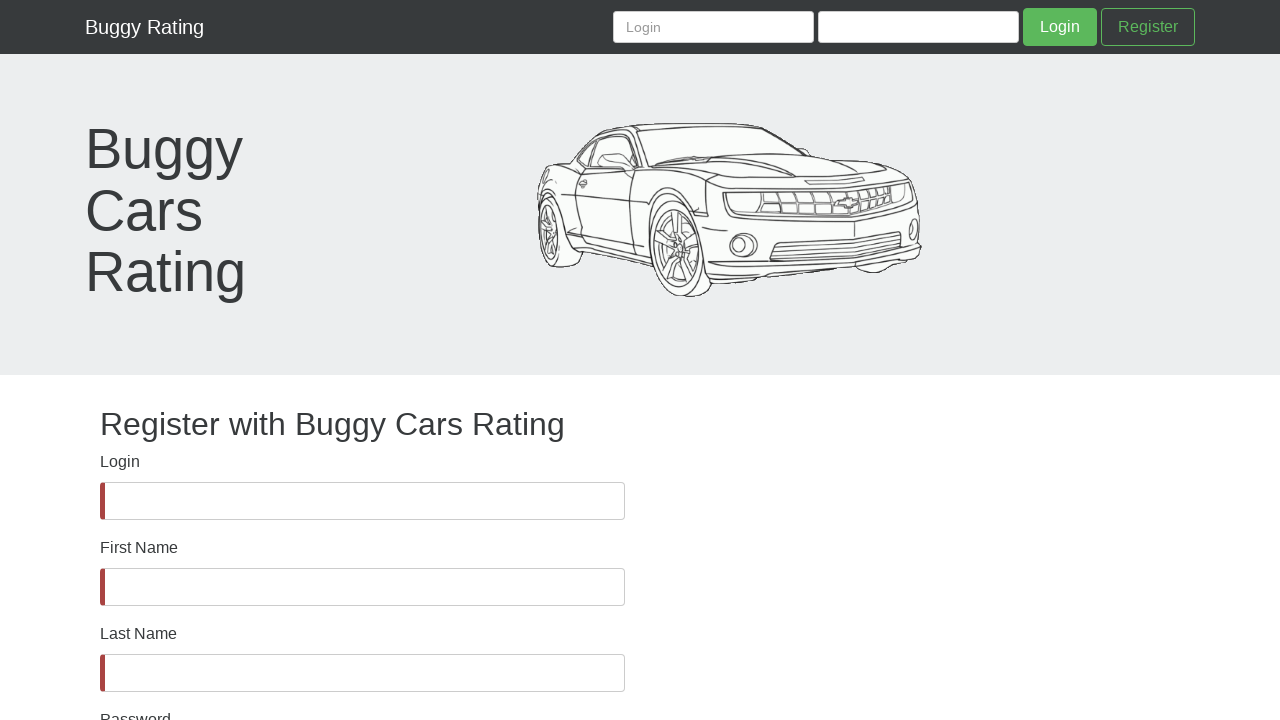

Clicked Login field at (362, 501) on internal:label="Login"i
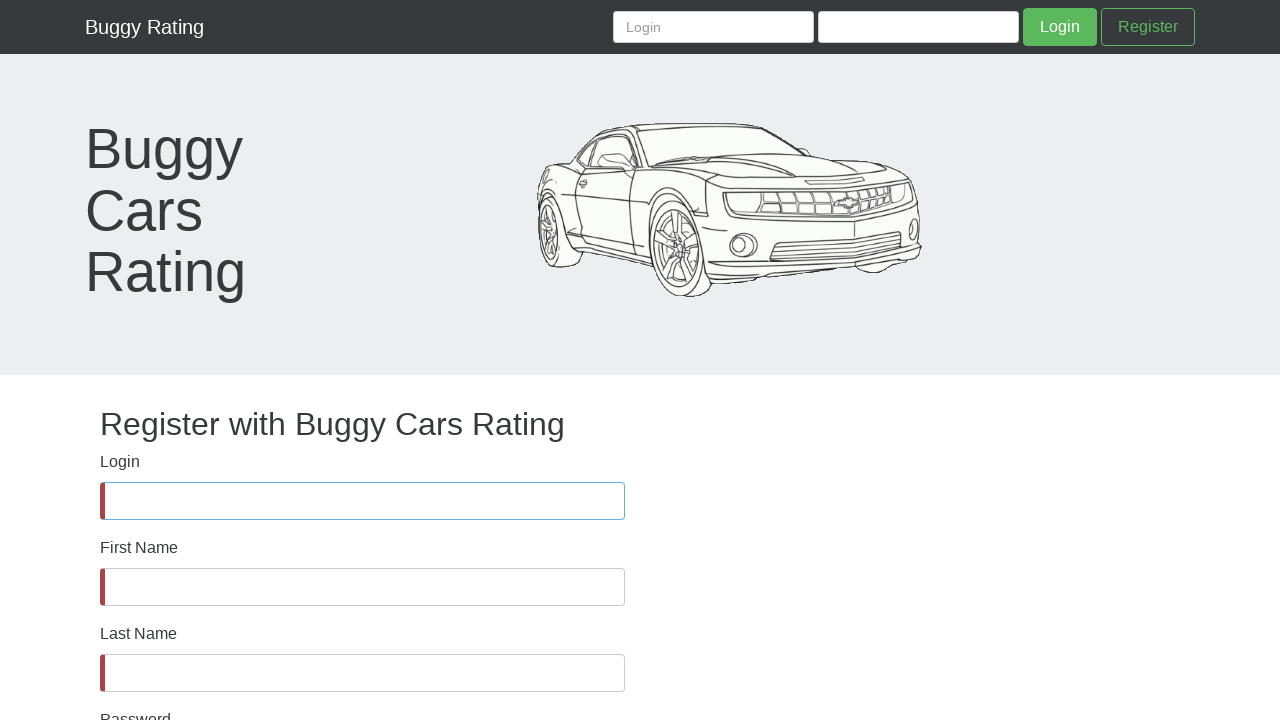

Filled Login field with 'tester987654' on internal:label="Login"i
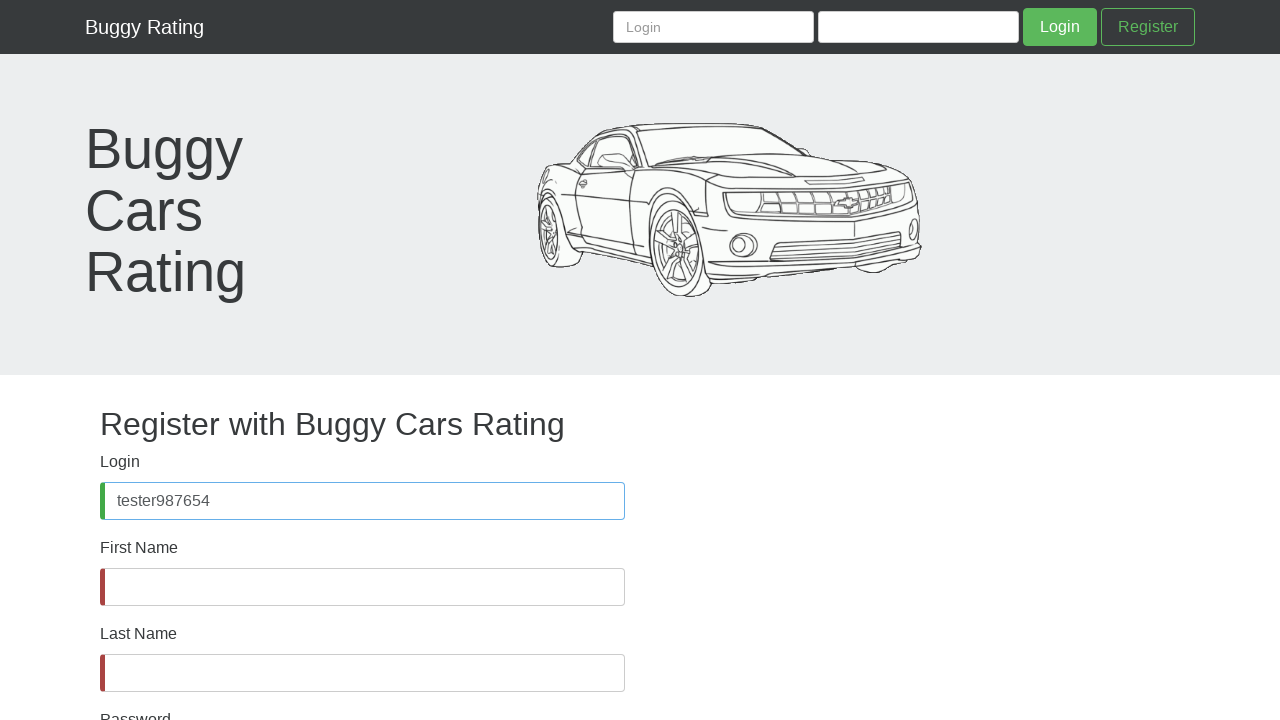

Clicked First Name field at (362, 587) on internal:label="First Name"i
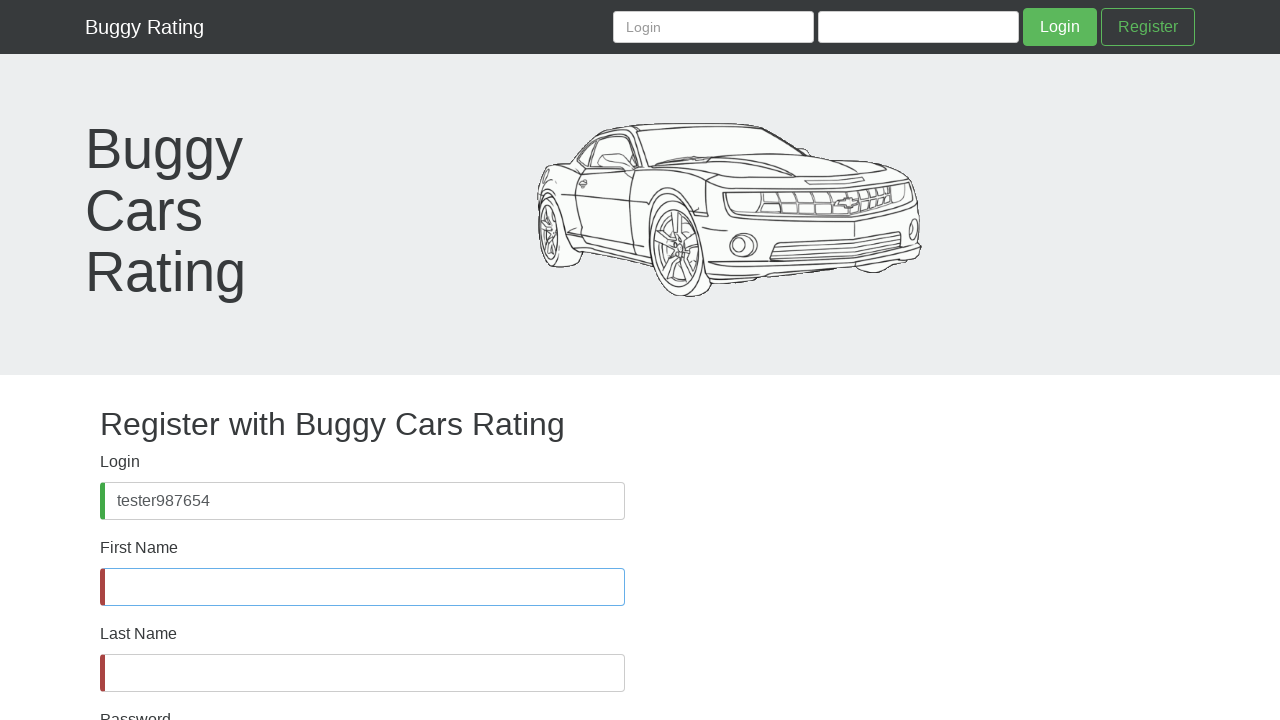

Filled First Name field with 'TestFirstName' on internal:label="First Name"i
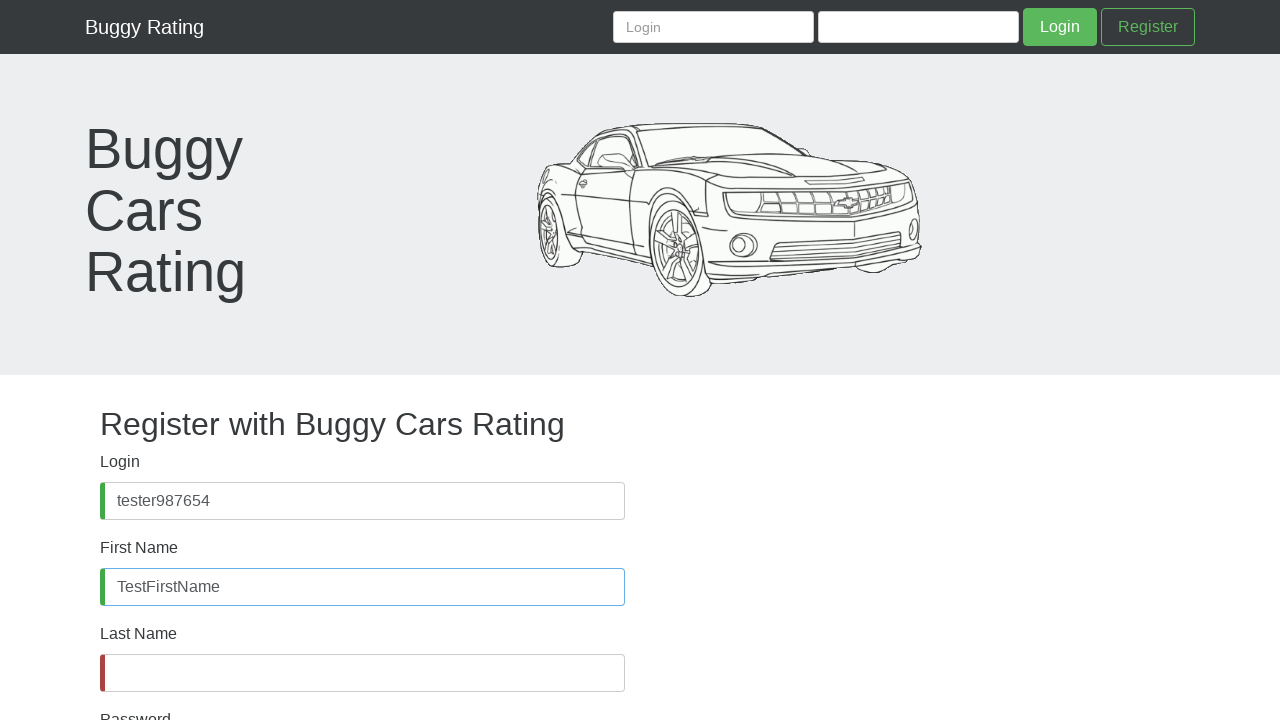

Clicked Last Name field at (362, 673) on internal:label="Last Name"i
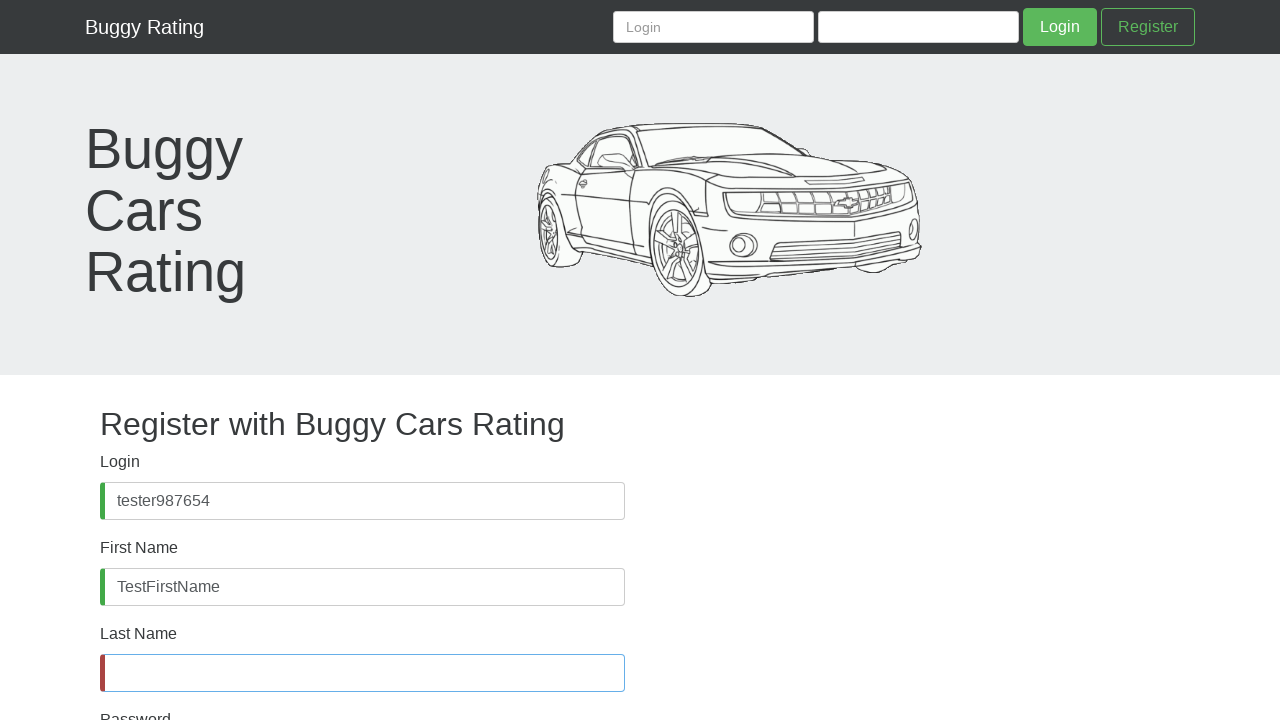

Filled Last Name field with 'TestLastName' on internal:label="Last Name"i
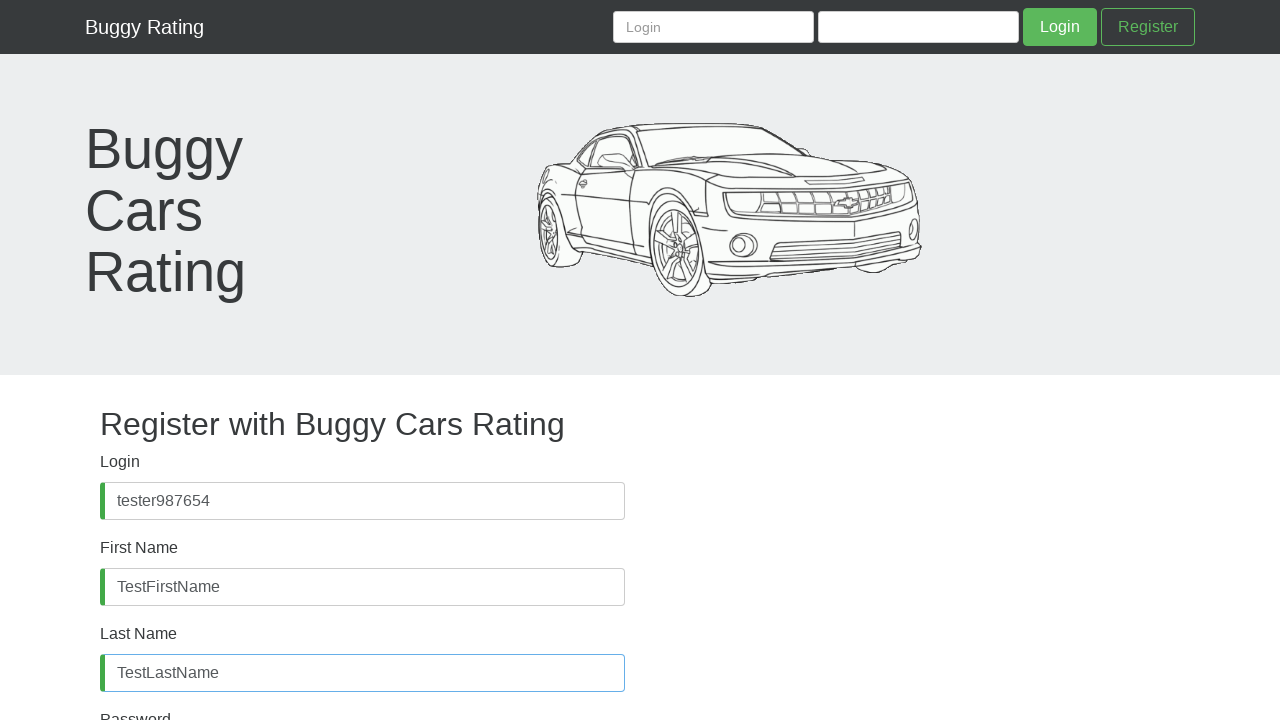

Clicked Password field at (362, 488) on internal:label="Password"s
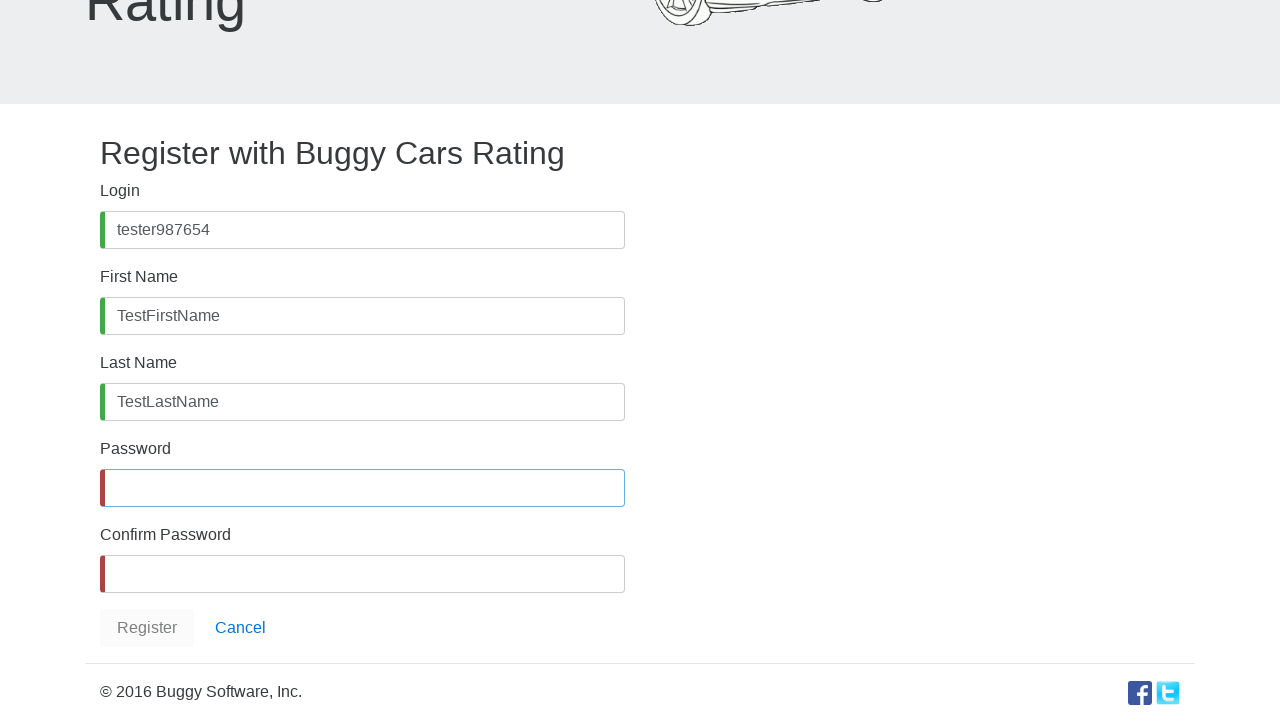

Filled Password field with 'SecurePass123!' on internal:label="Password"s
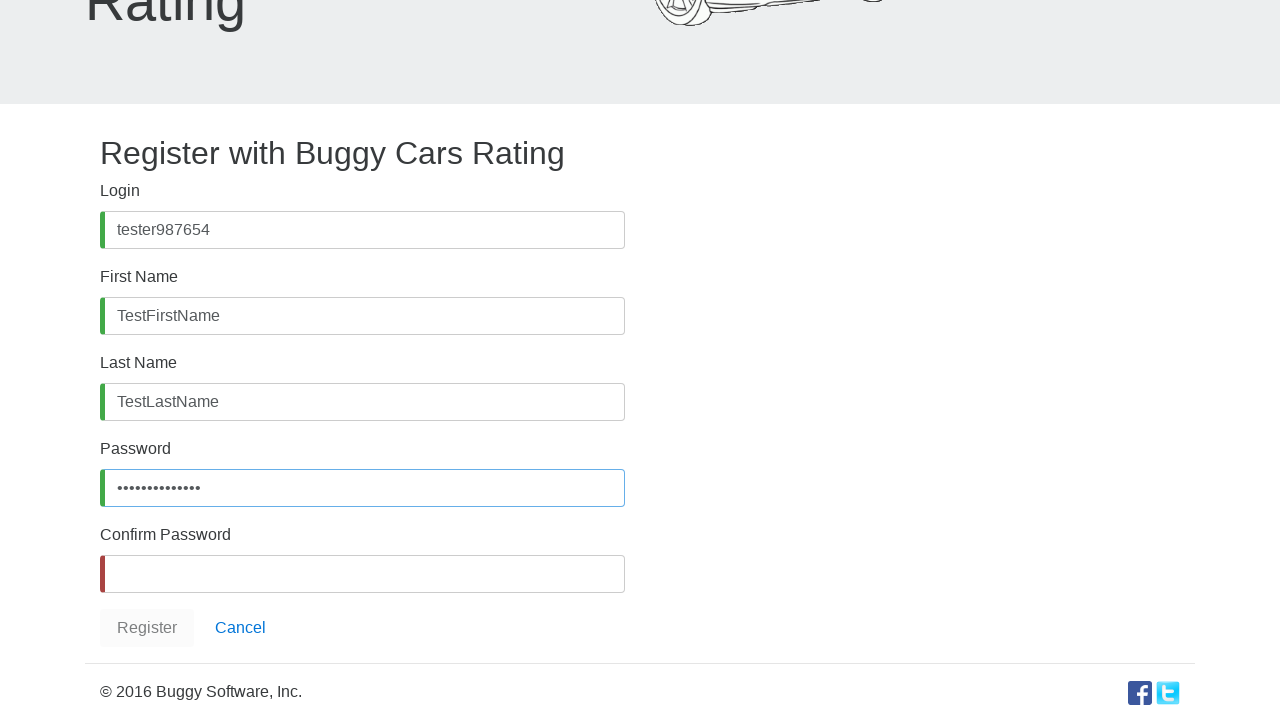

Clicked Confirm Password field at (362, 574) on internal:label="Confirm Password"i
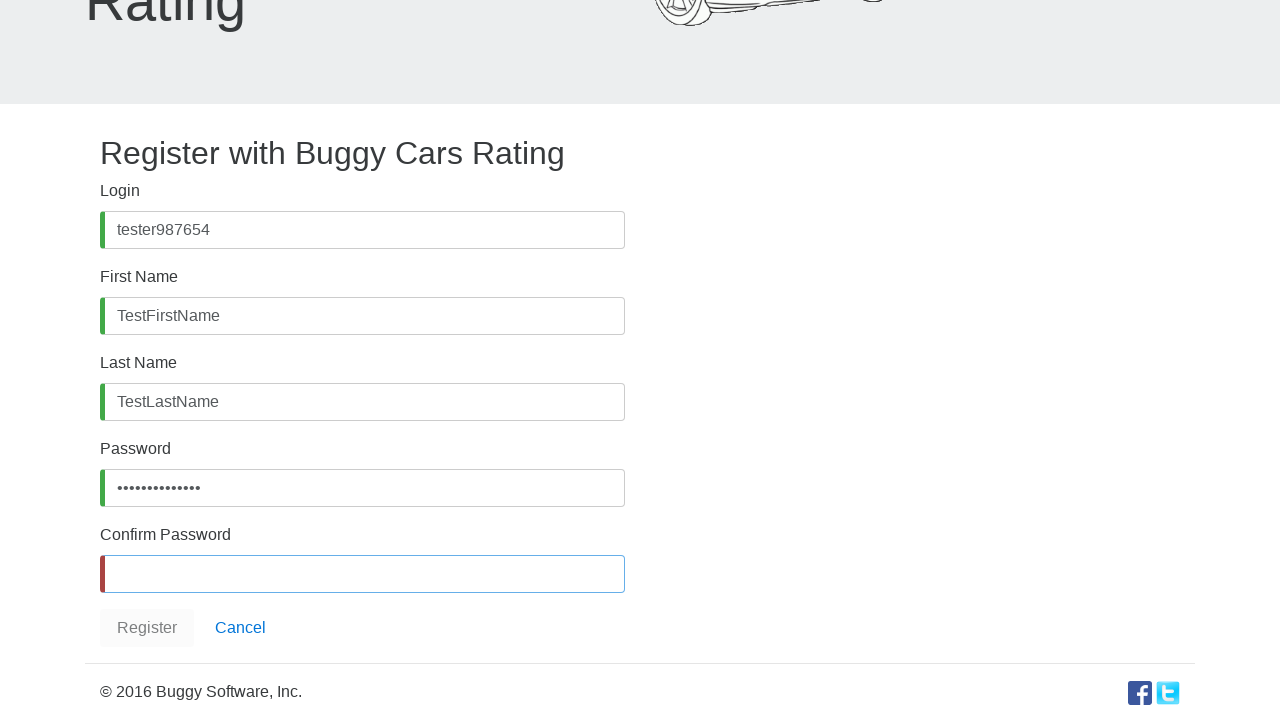

Filled Confirm Password field with 'SecurePass123!' on internal:label="Confirm Password"i
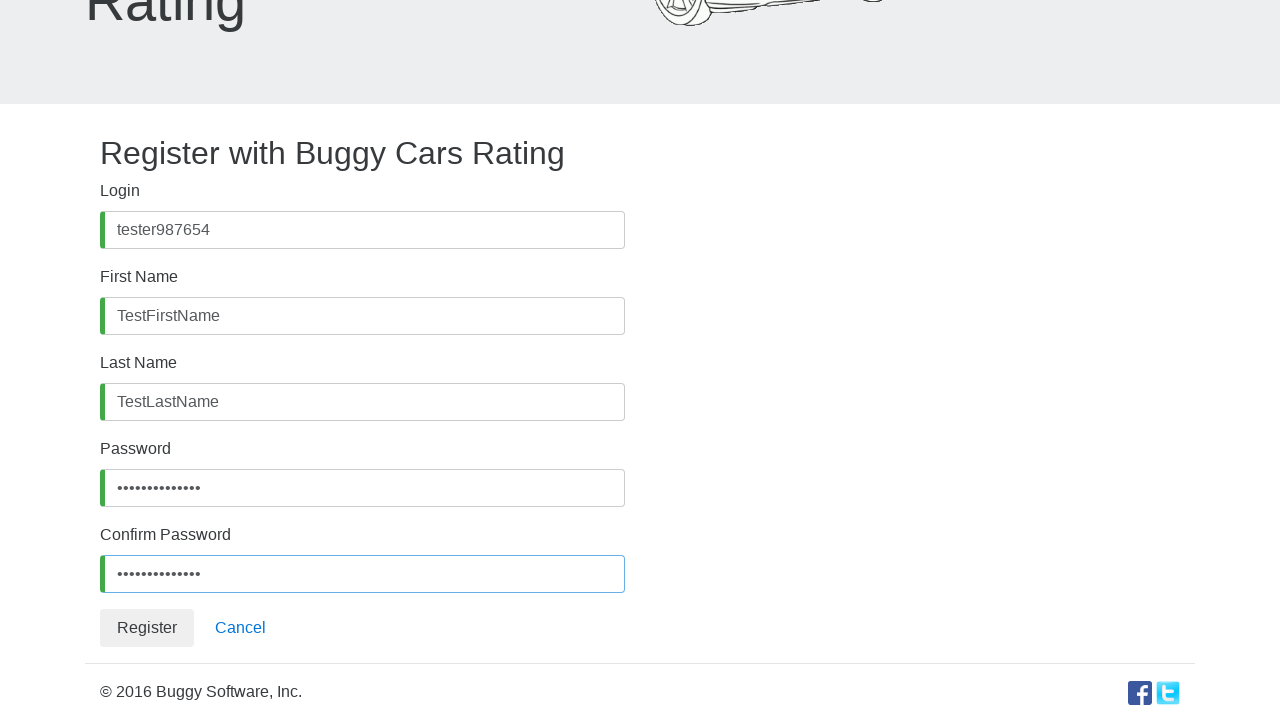

Clicked Register button to submit user registration at (147, 628) on internal:role=button[name="Register"i]
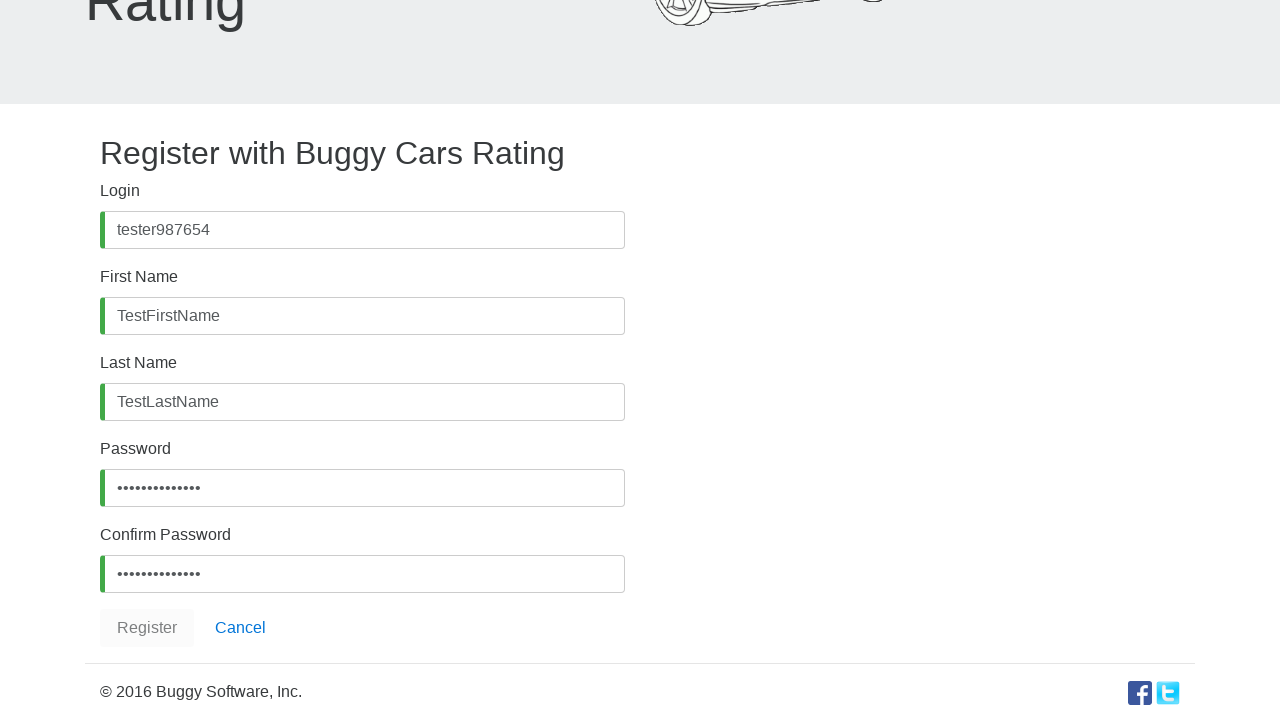

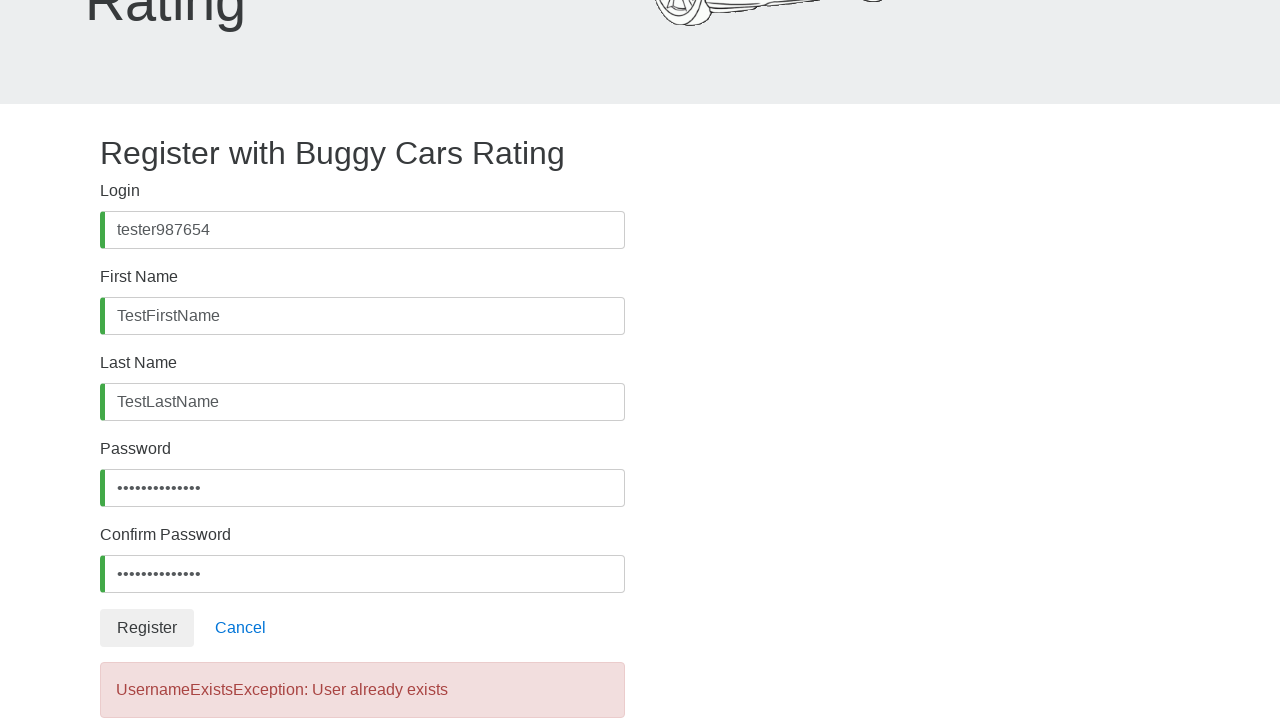